Tests dropdown selection functionality by reading two numbers from the page, calculating their sum, selecting the sum value from a dropdown menu, and clicking a submit button.

Starting URL: http://suninjuly.github.io/selects2.html

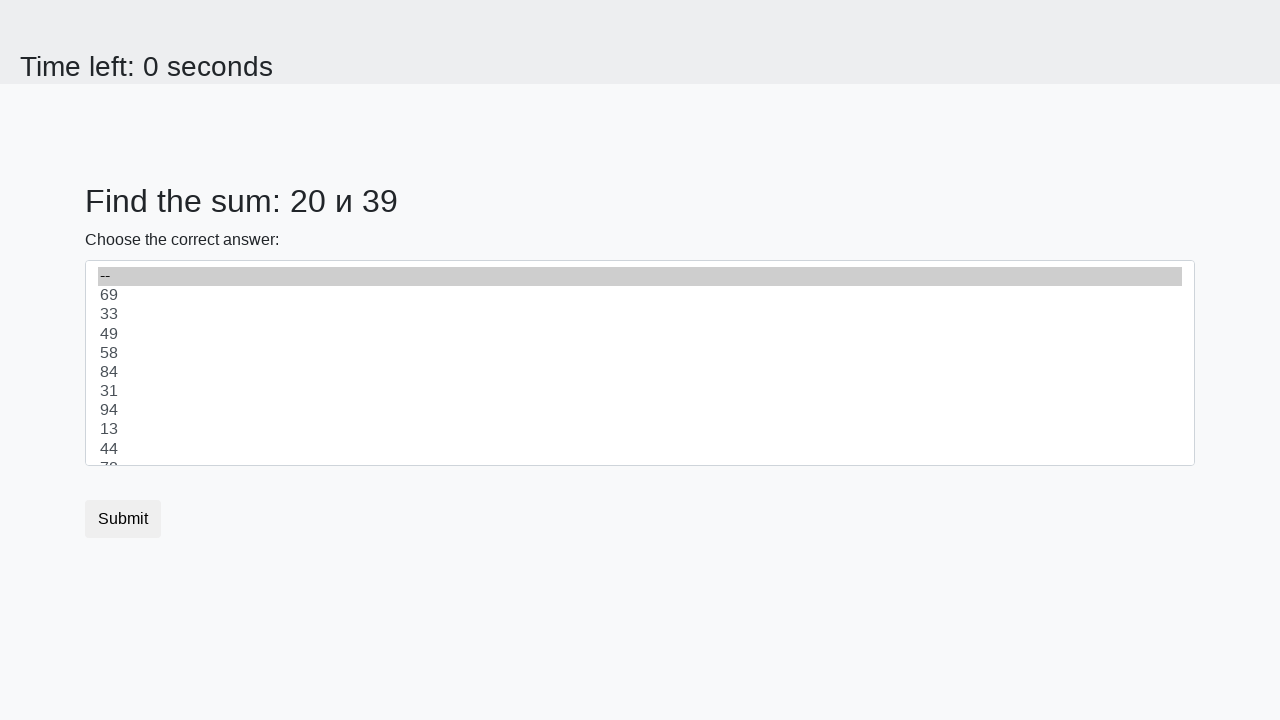

Read first number from page
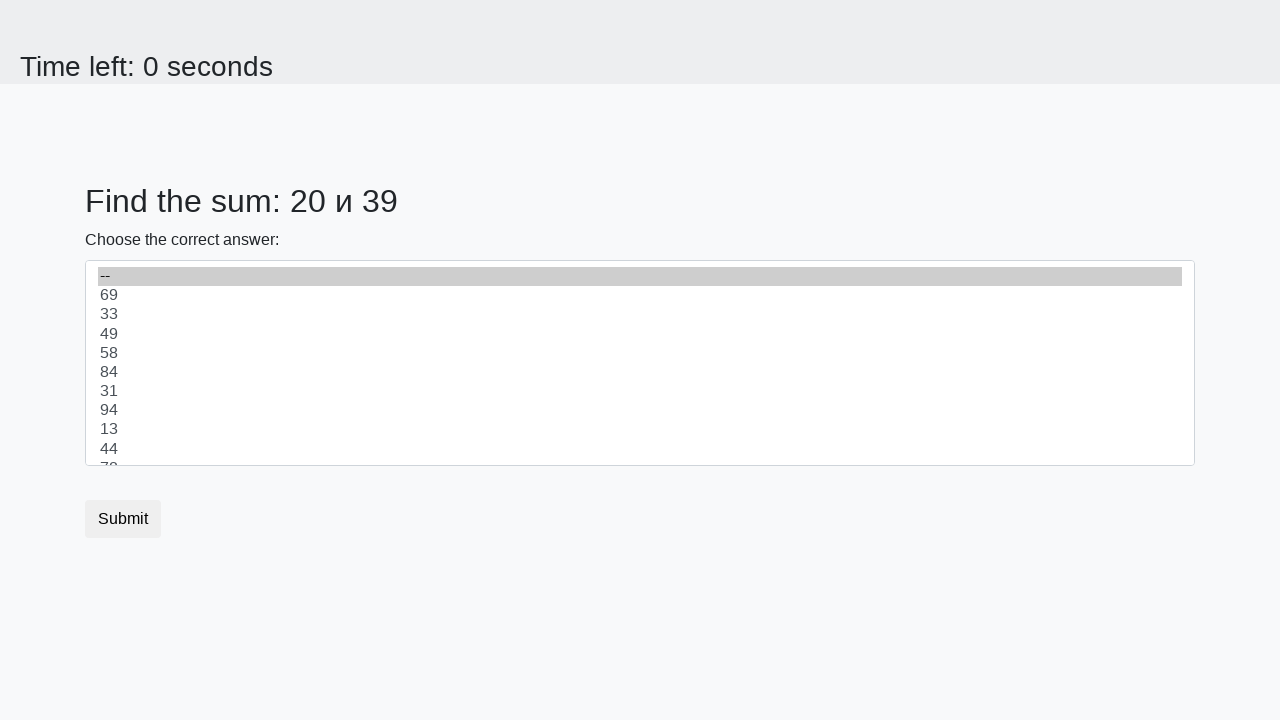

Read second number from page
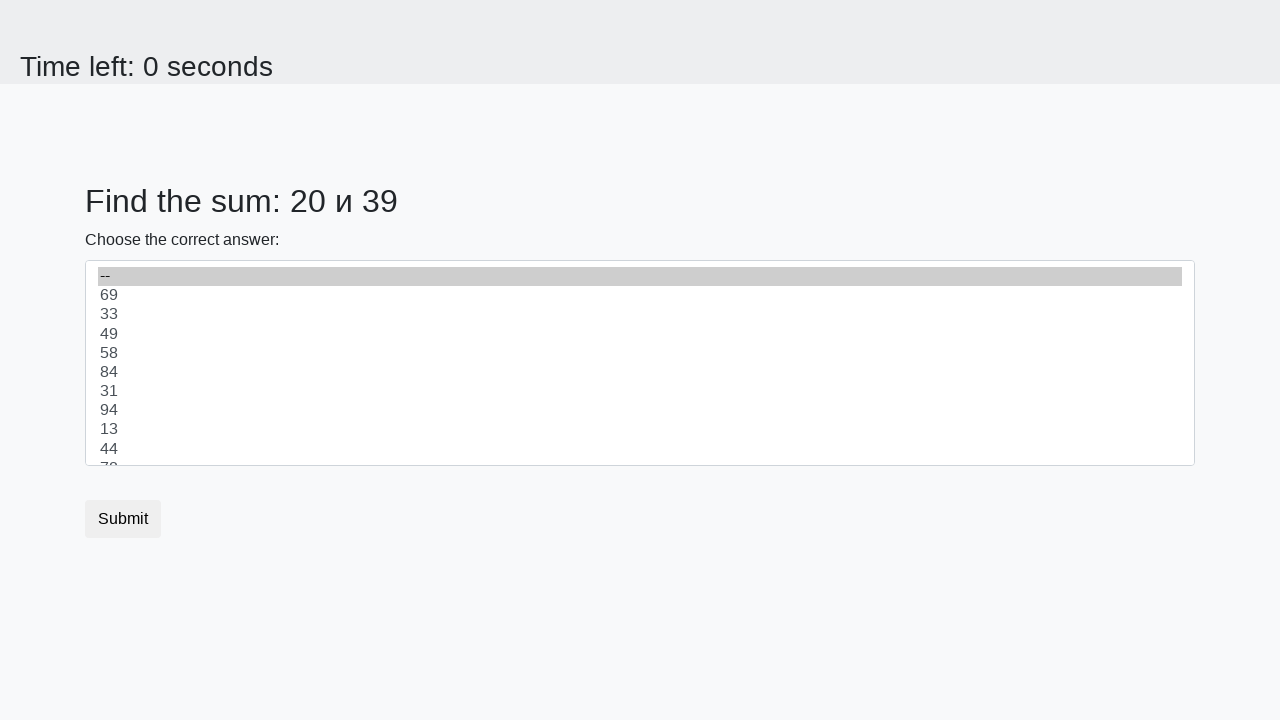

Calculated sum: 59
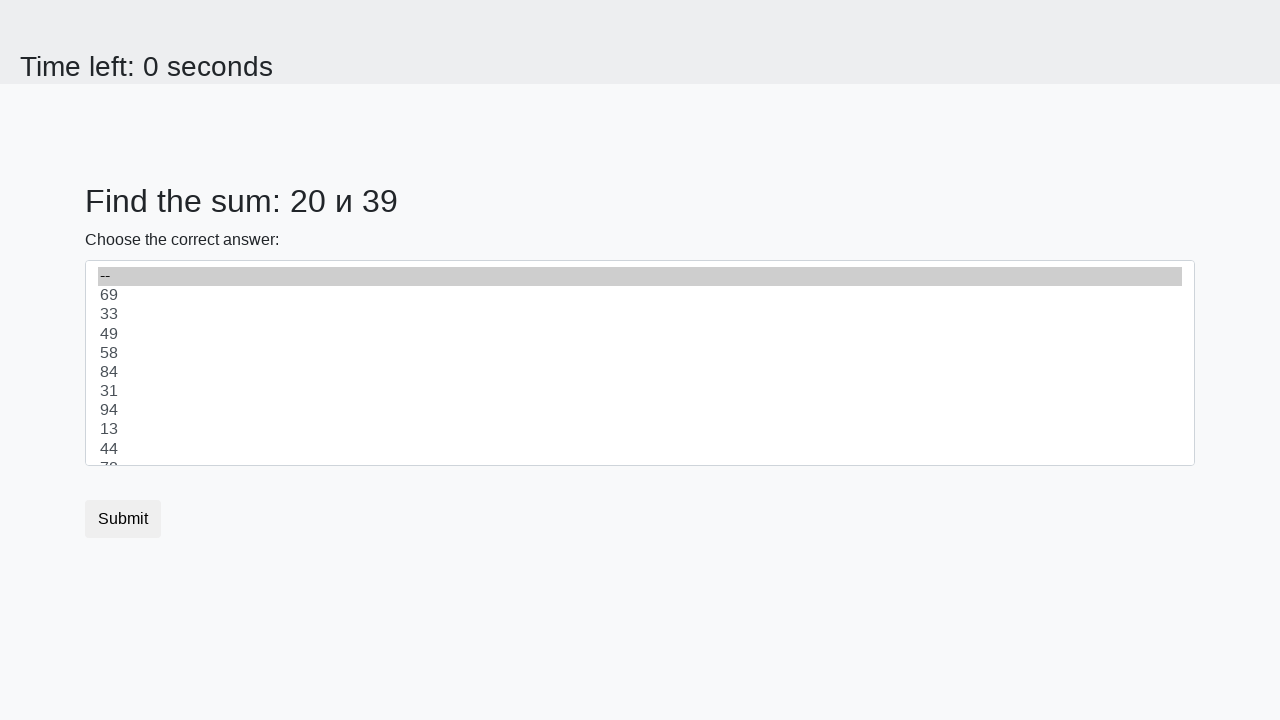

Selected sum value 59 from dropdown on select
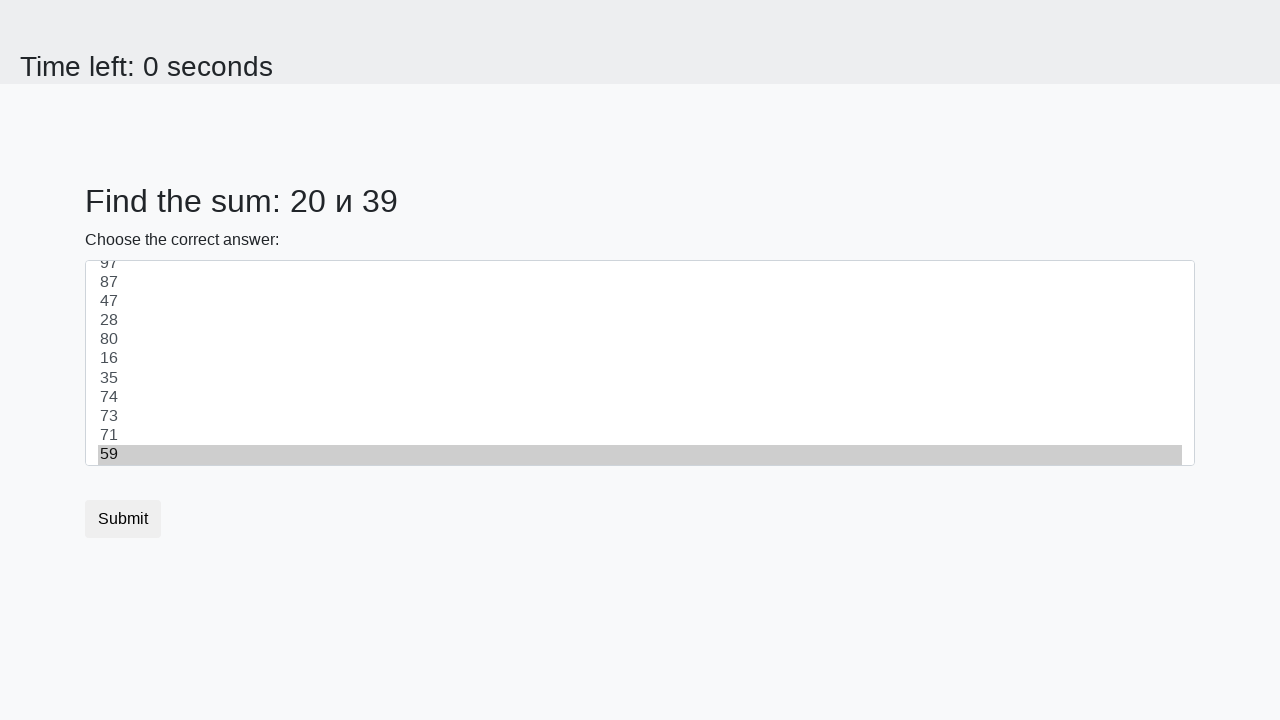

Clicked submit button at (123, 519) on button.btn
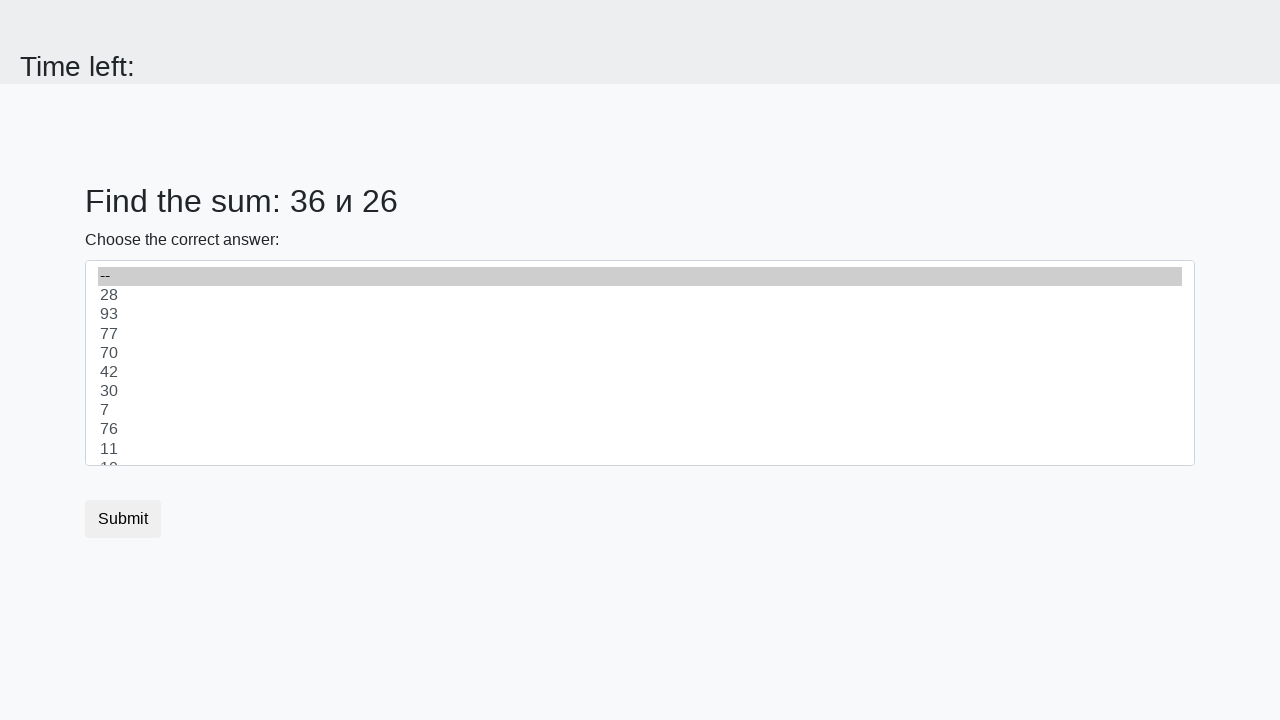

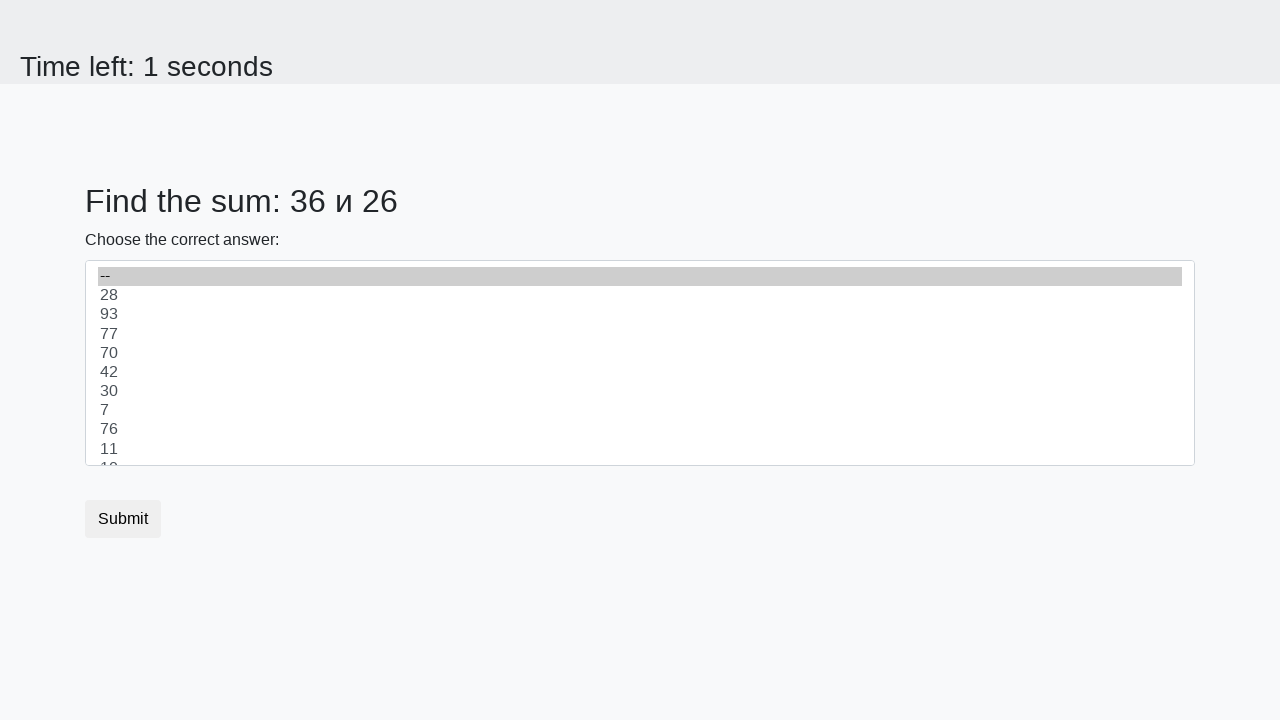